Navigates to the KBO (Korean Baseball Organization) player statistics page and verifies that the player ranking table is loaded and displays player data including rank, name, team, and batting average.

Starting URL: https://www.koreabaseball.com/Record/Player/HitterBasic/Basic1.aspx?sort=HRA_RT

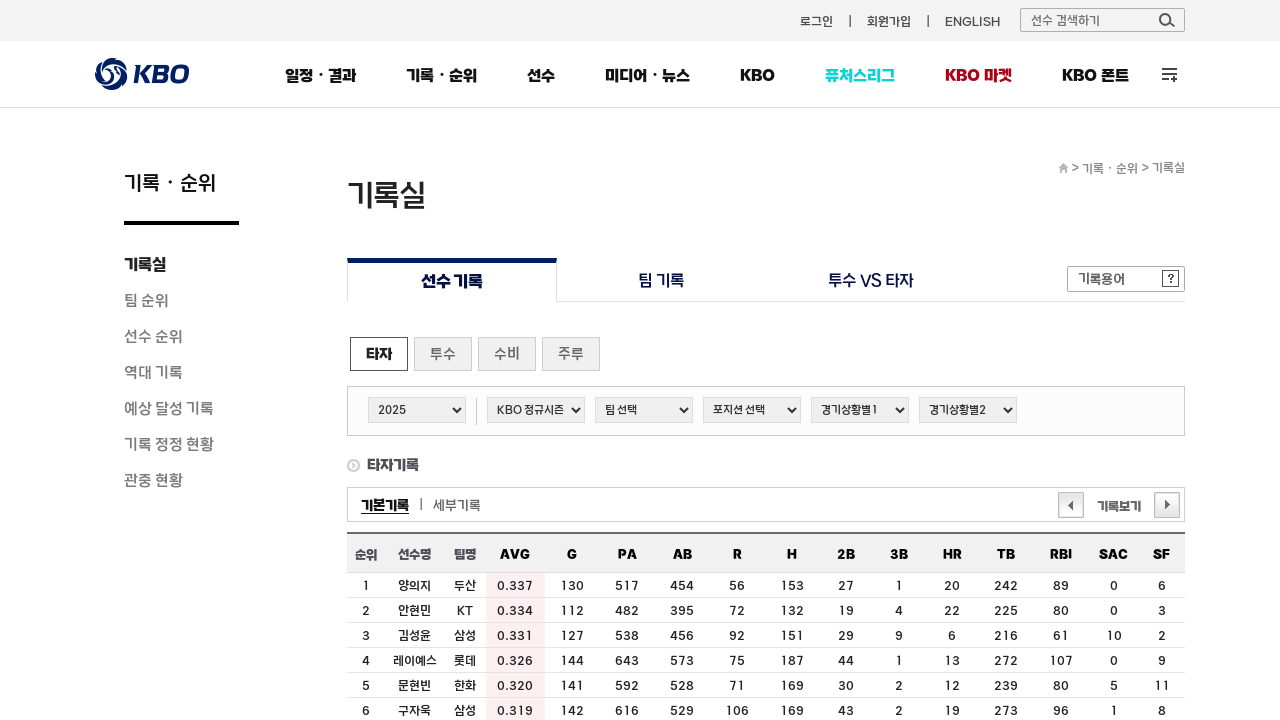

Waited for page to reach networkidle state
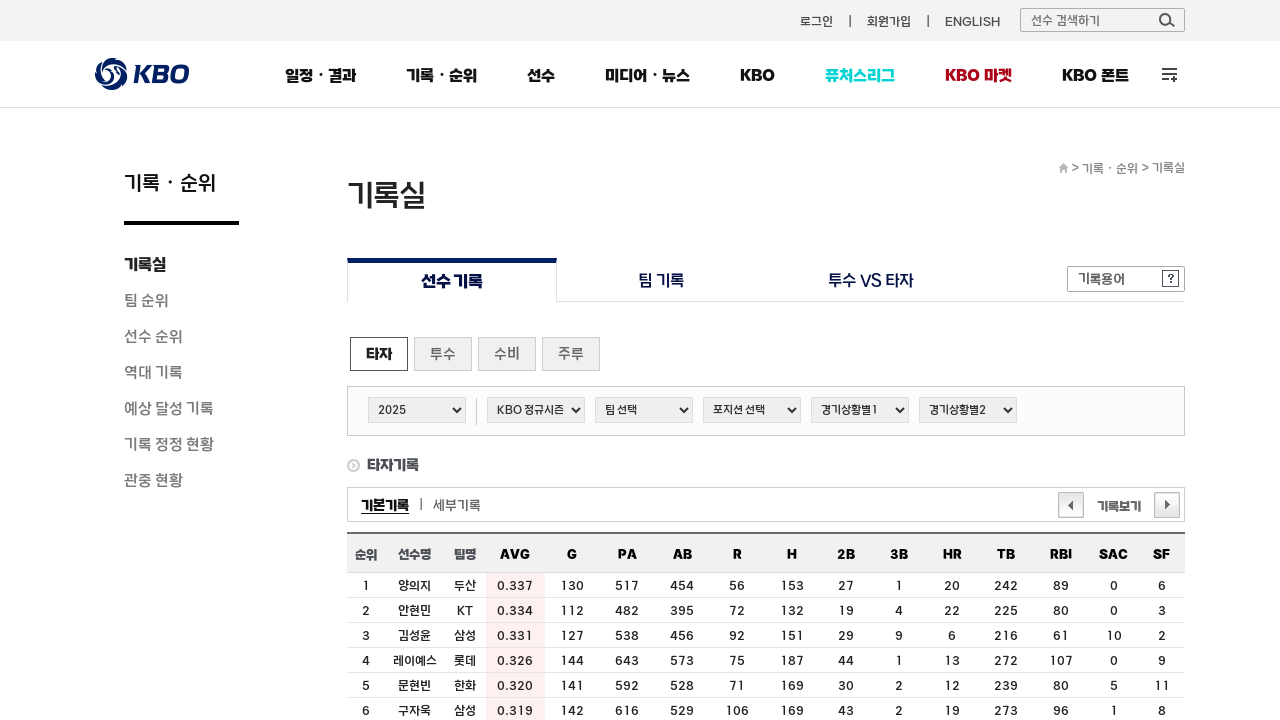

Located player statistics table using fallback selector
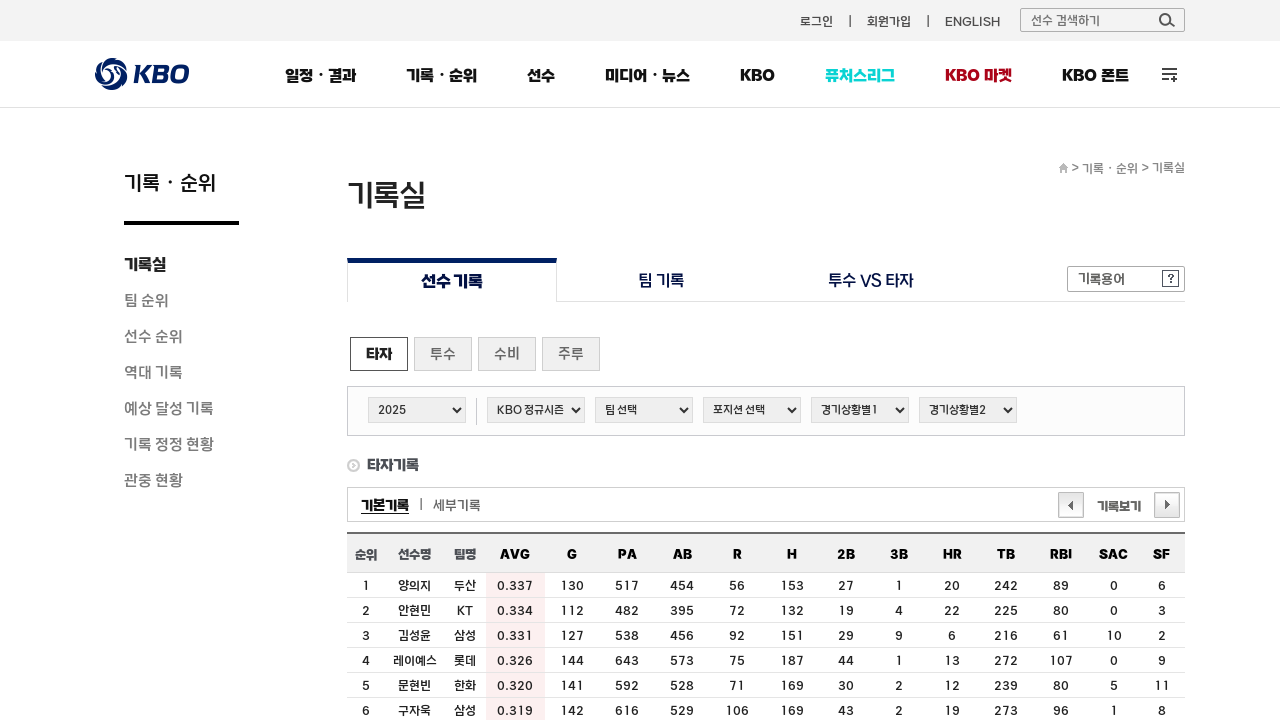

Verified player ranking table with rank, name, team, and batting average data is loaded and visible
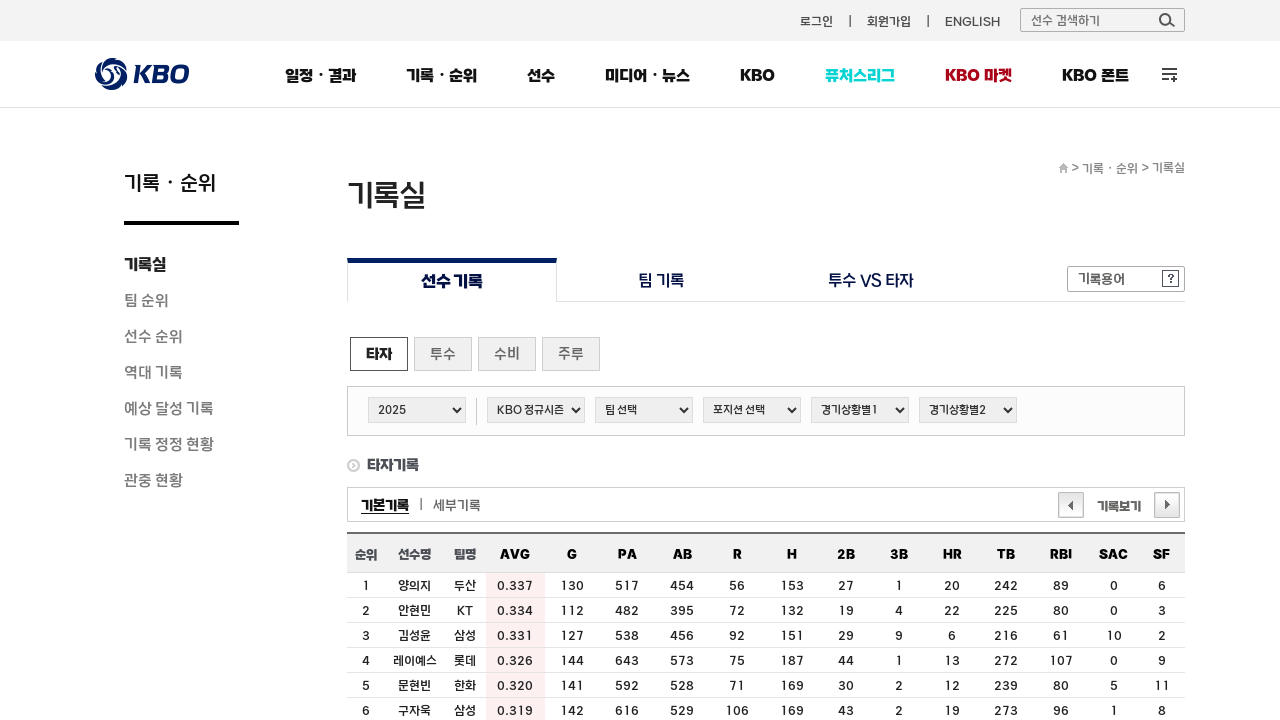

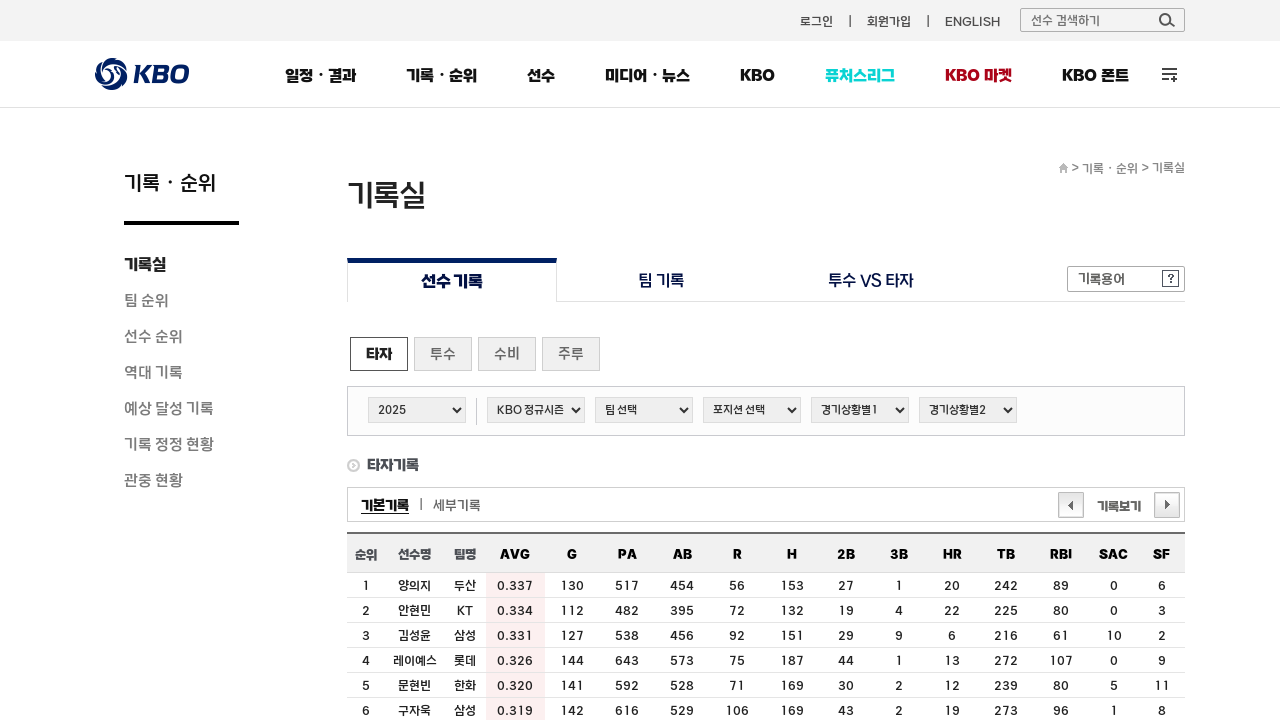